Tests the add/remove elements functionality by clicking the "Add Element" button to dynamically add elements, verifying they appear with a Delete button, then removing them. The process is repeated 3 times to verify multiple add/remove cycles work correctly.

Starting URL: https://the-internet.herokuapp.com/add_remove_elements/

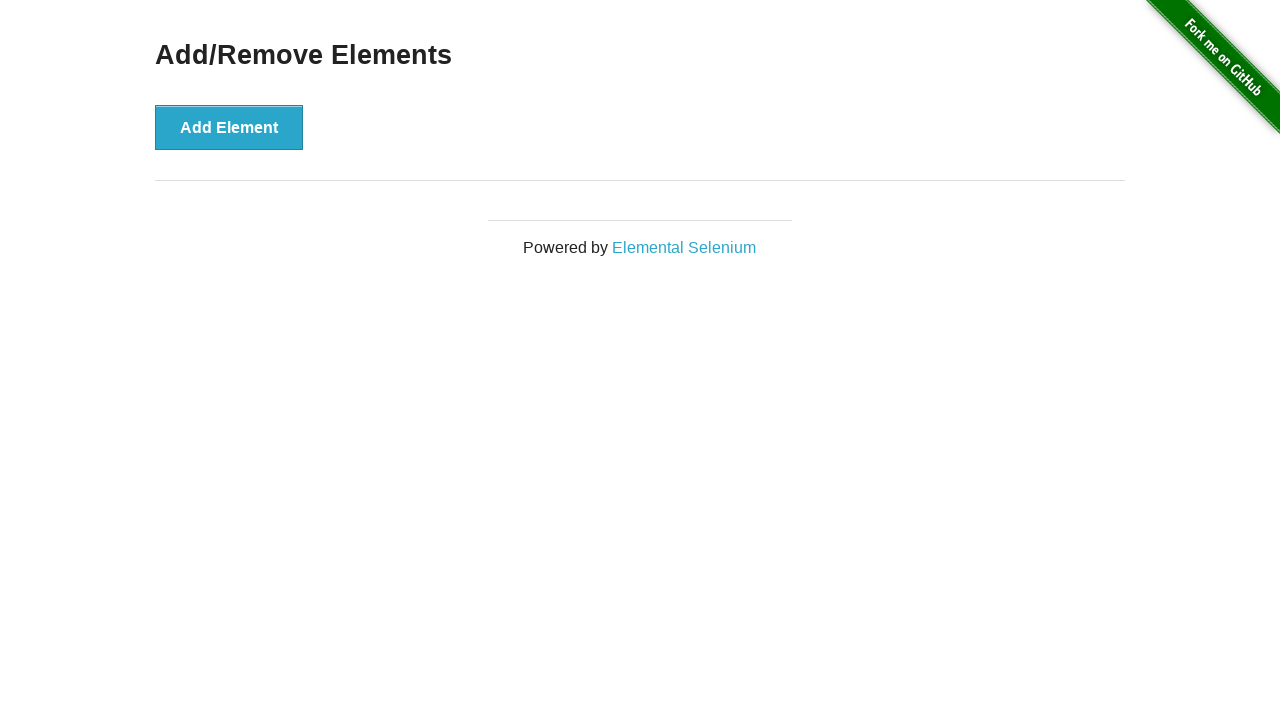

Add Element button is displayed
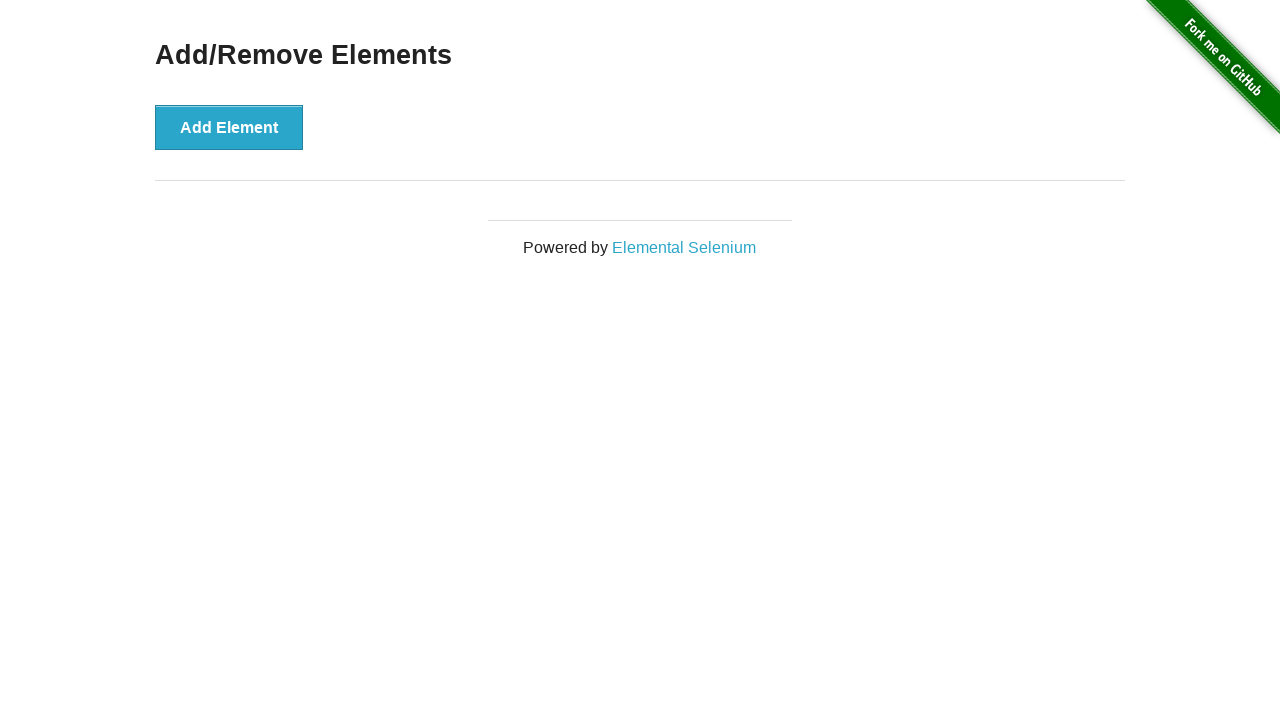

Clicked Add Element button at (229, 127) on button[onclick='addElement()']
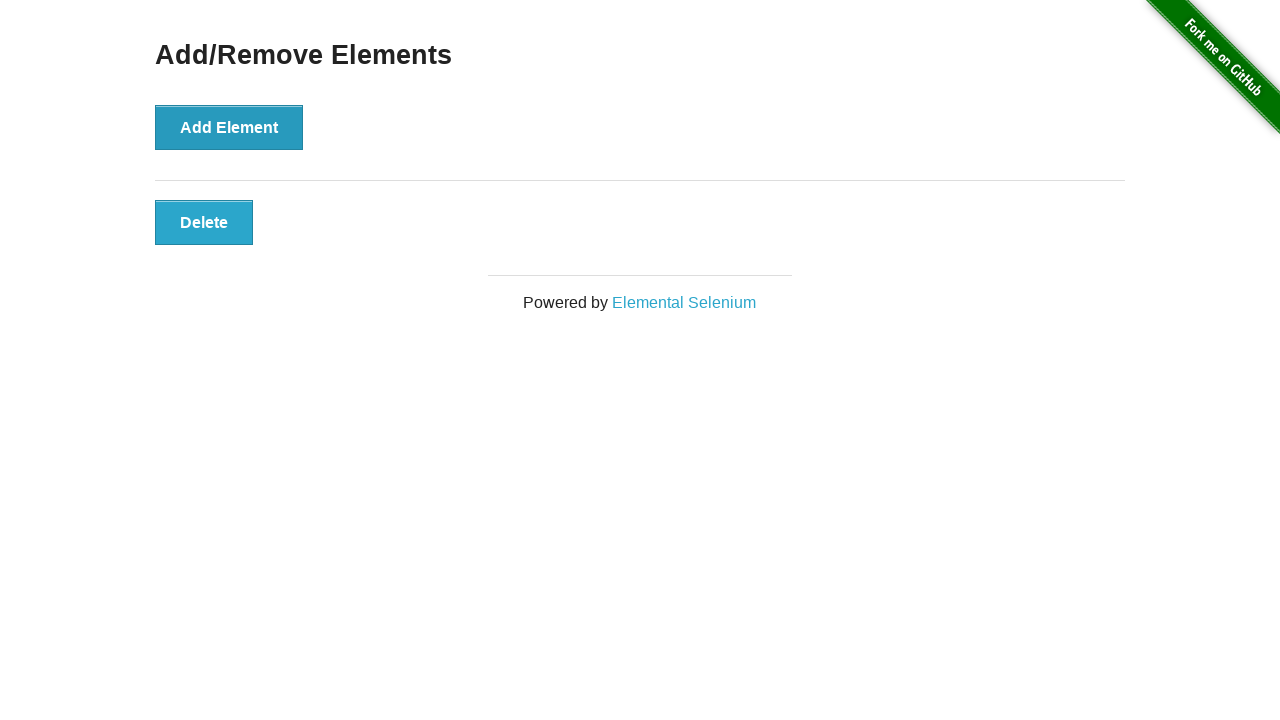

New element added dynamically
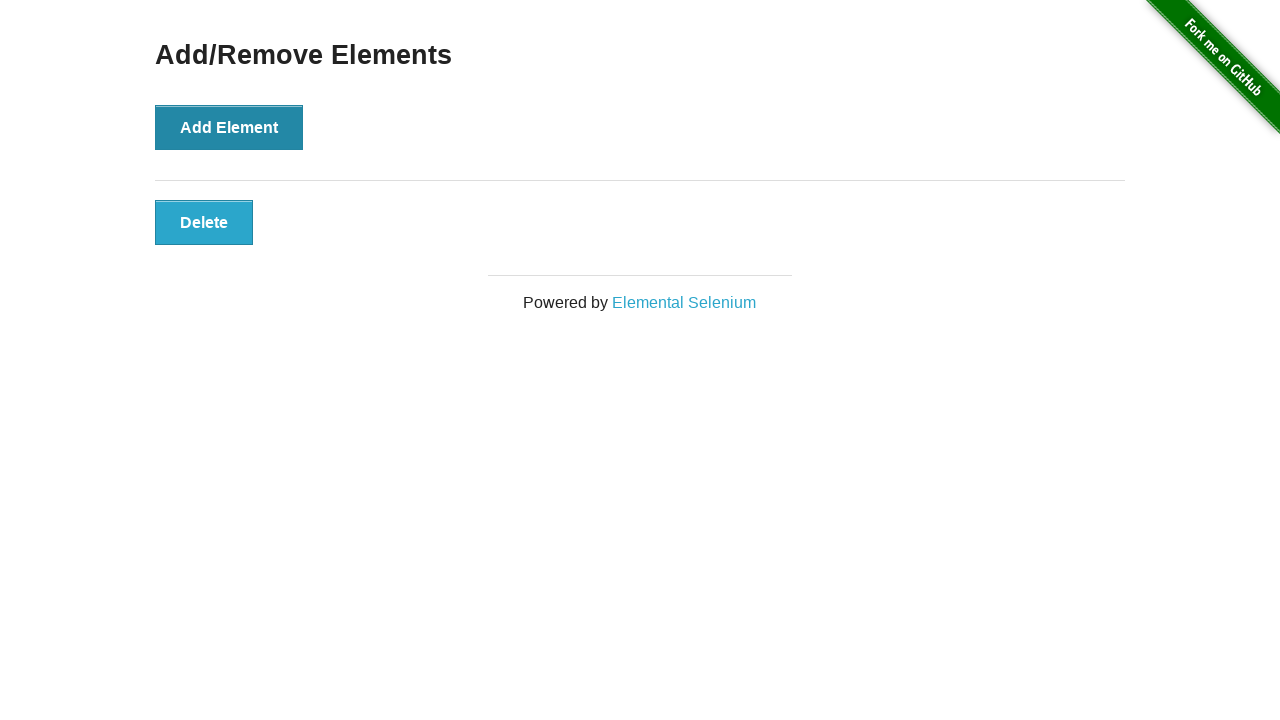

Delete button is displayed on new element
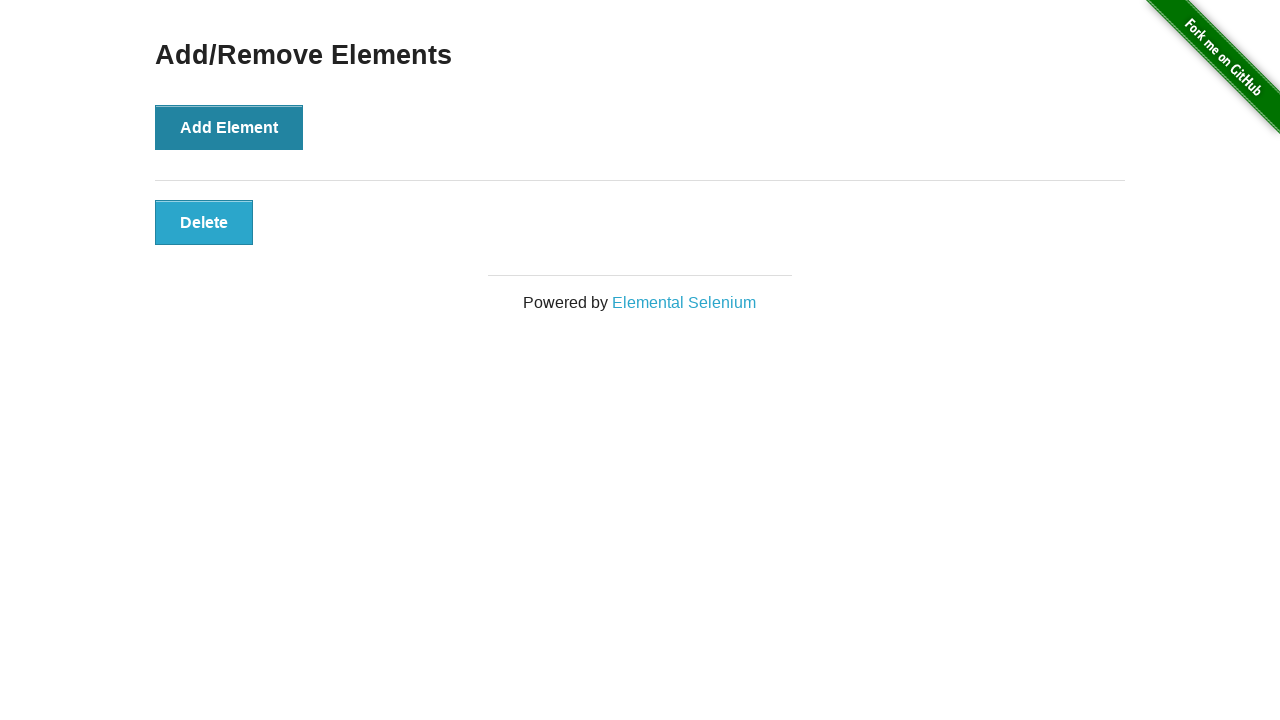

Clicked Delete button to remove element at (204, 222) on button.added-manually
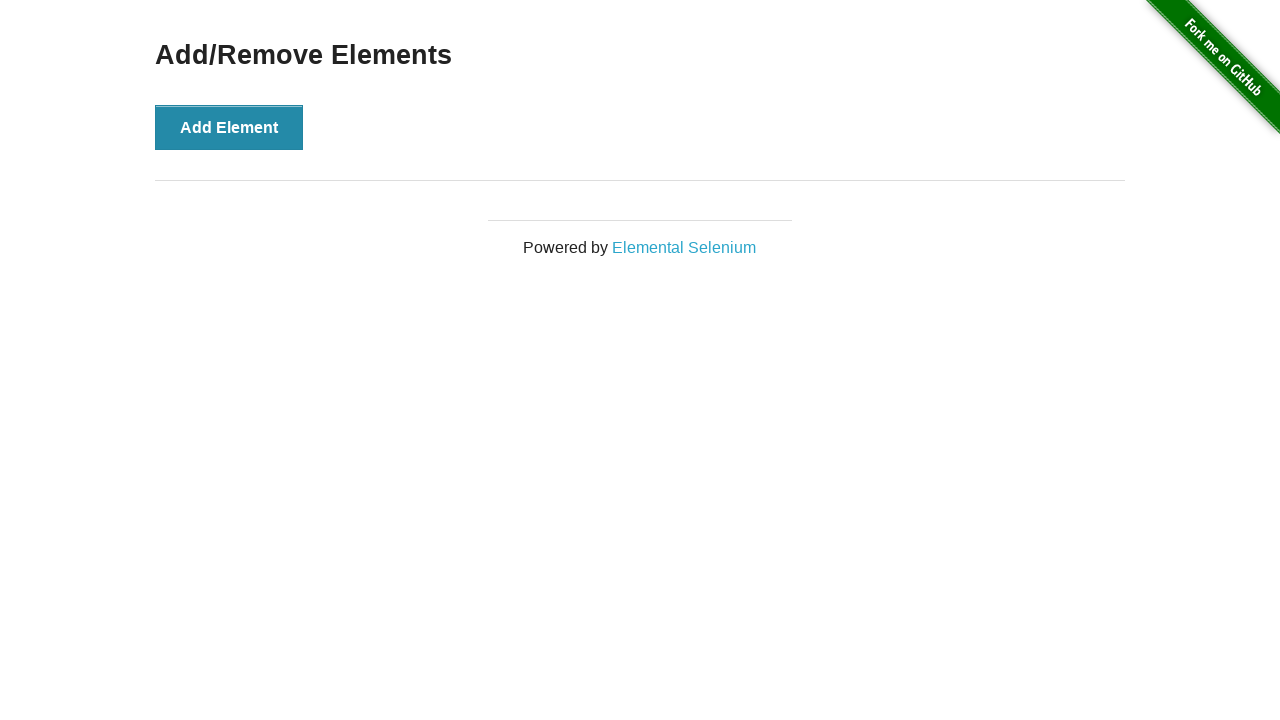

Waited for element removal
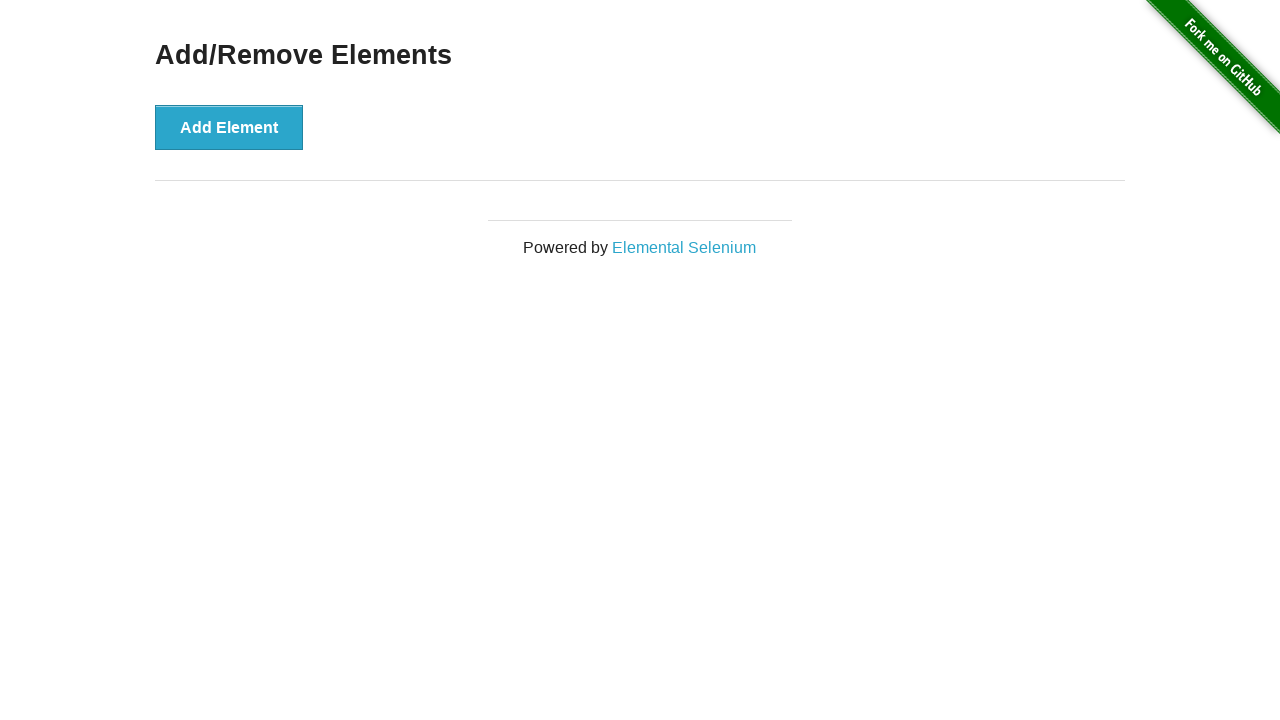

Clicked Add Element button (cycle 1) at (229, 127) on button[onclick='addElement()']
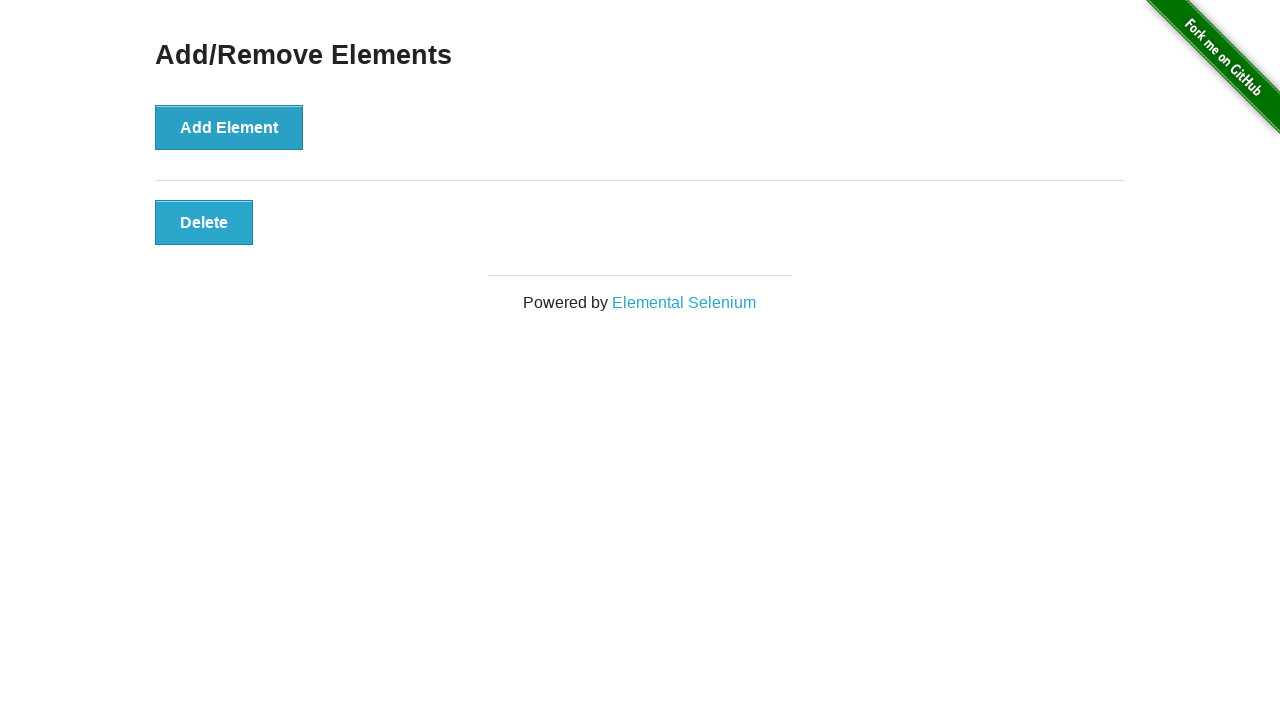

New element added (cycle 1)
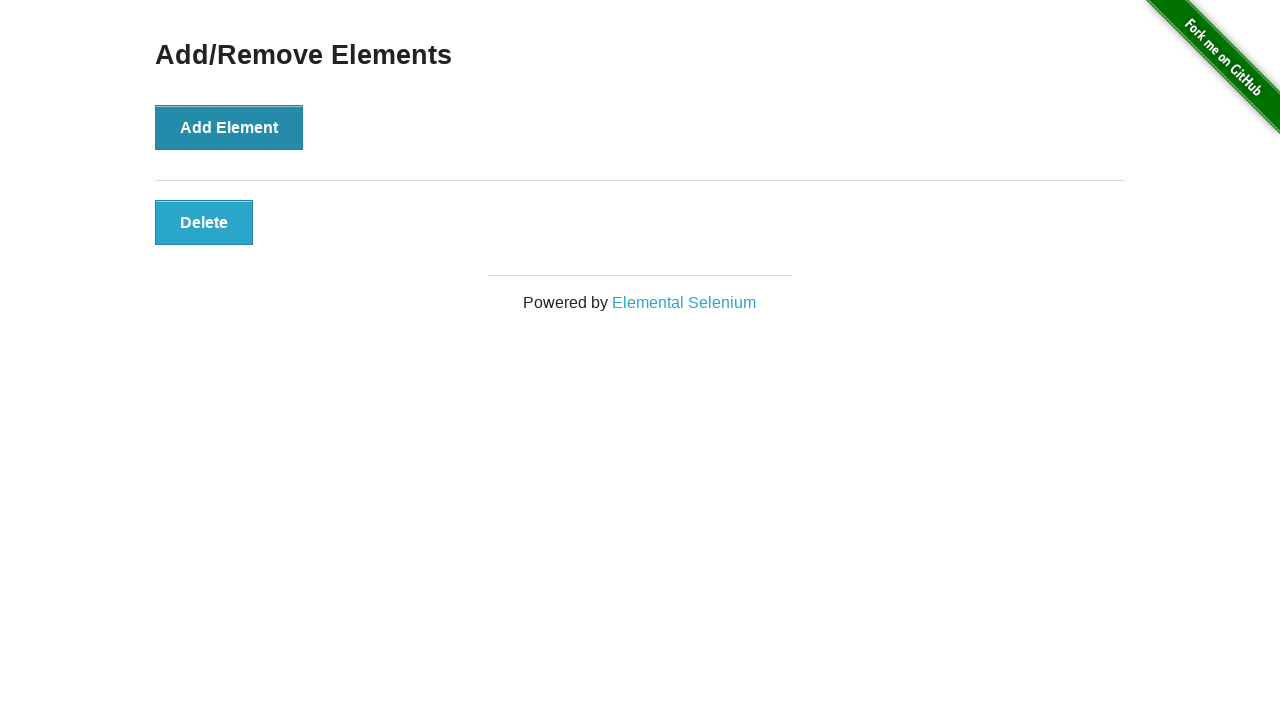

Clicked Delete button (cycle 1) at (204, 222) on button.added-manually
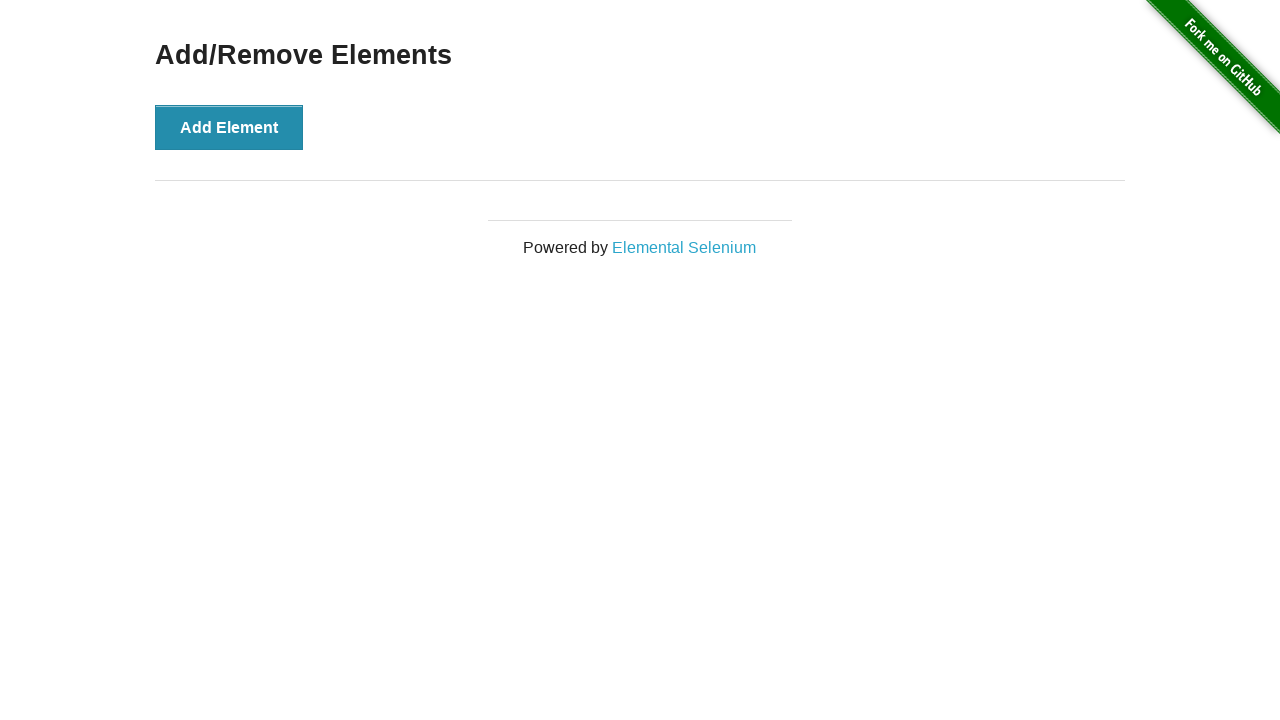

Waited for element removal (cycle 1)
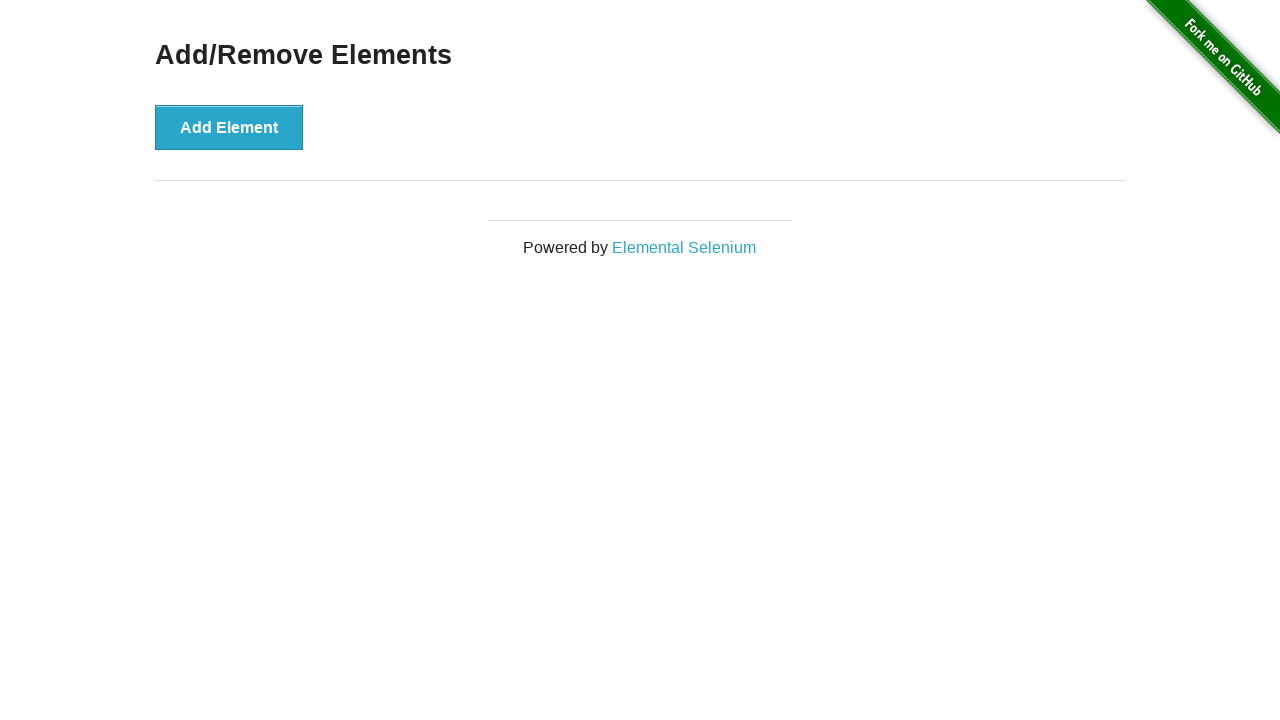

Clicked Add Element button (cycle 2) at (229, 127) on button[onclick='addElement()']
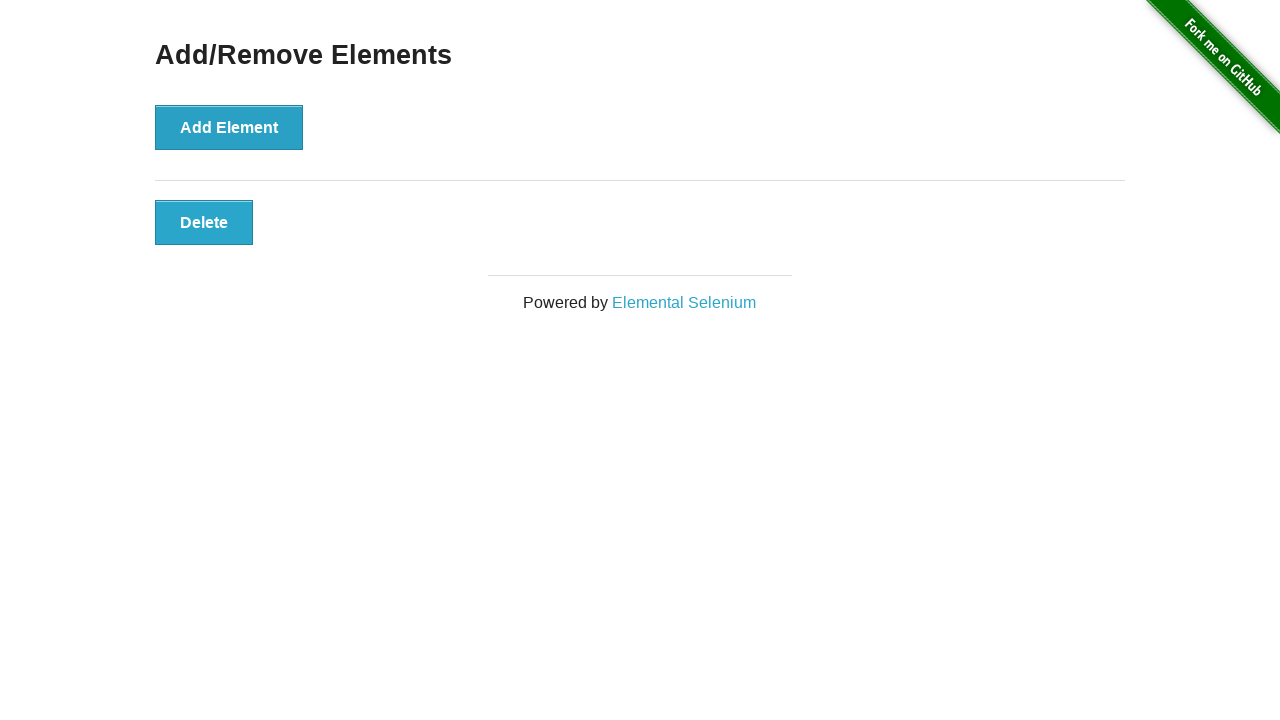

New element added (cycle 2)
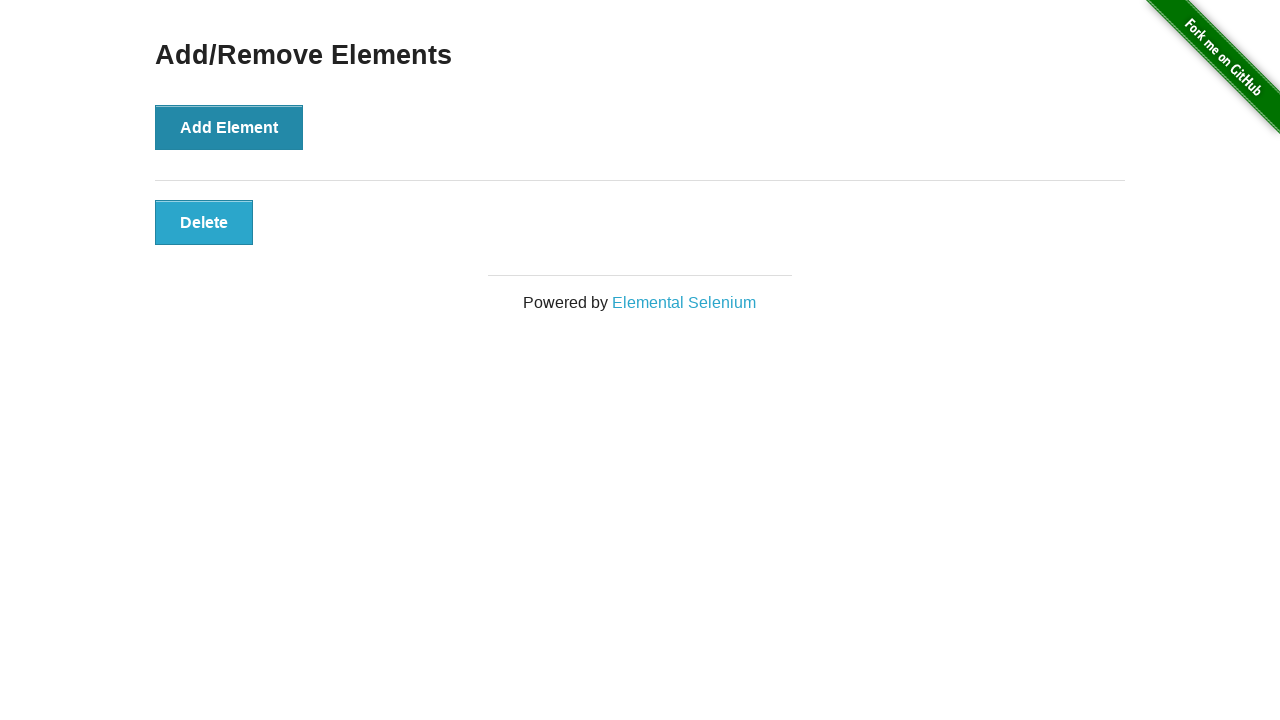

Clicked Delete button (cycle 2) at (204, 222) on button.added-manually
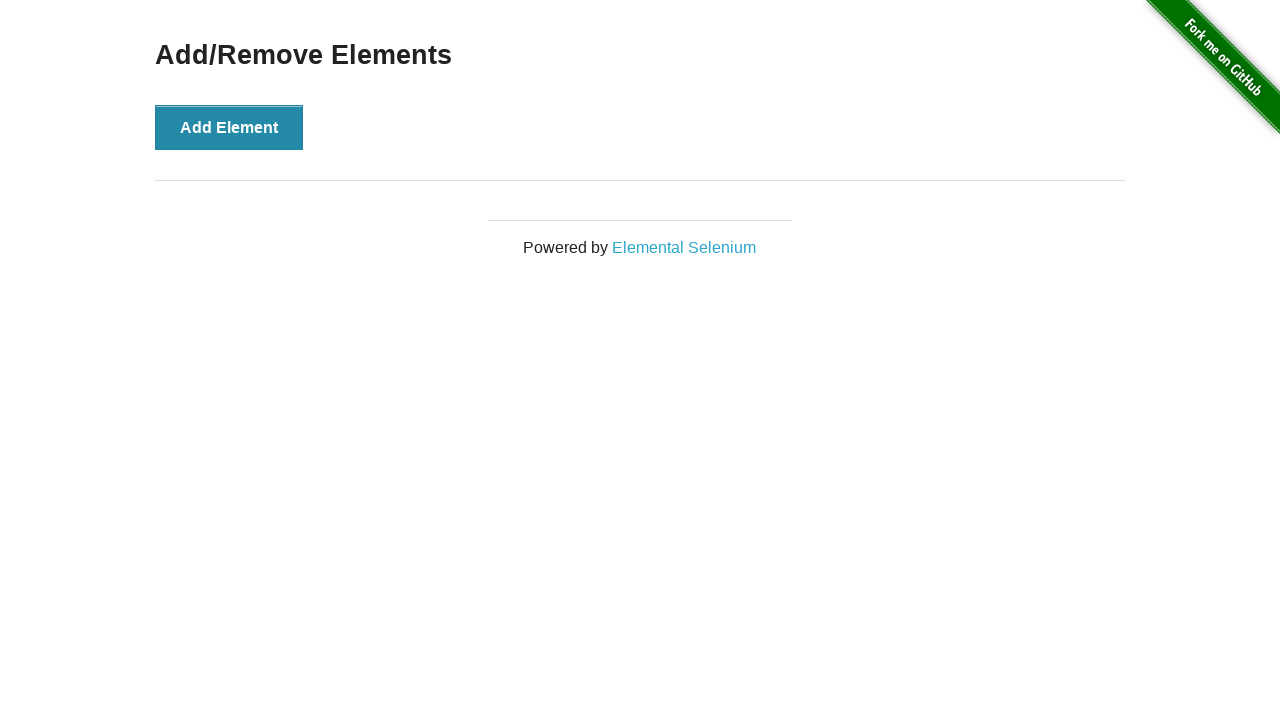

Waited for element removal (cycle 2)
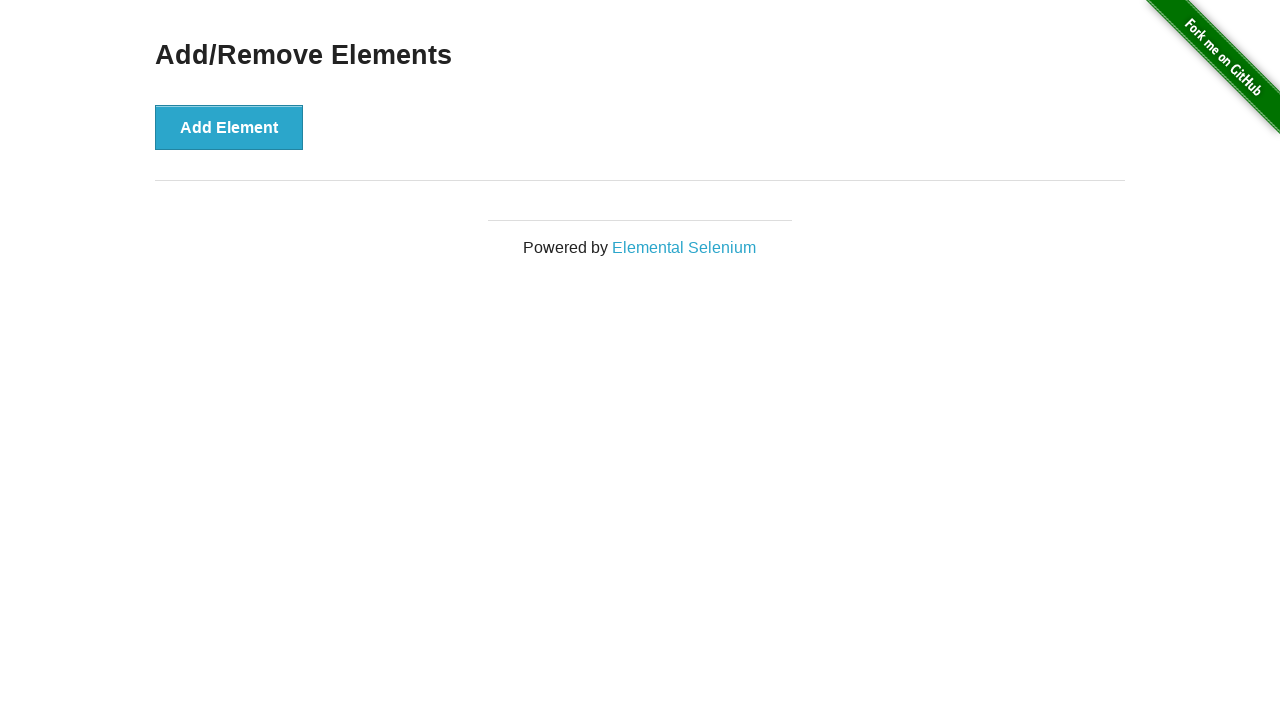

Clicked Add Element button (cycle 3) at (229, 127) on button[onclick='addElement()']
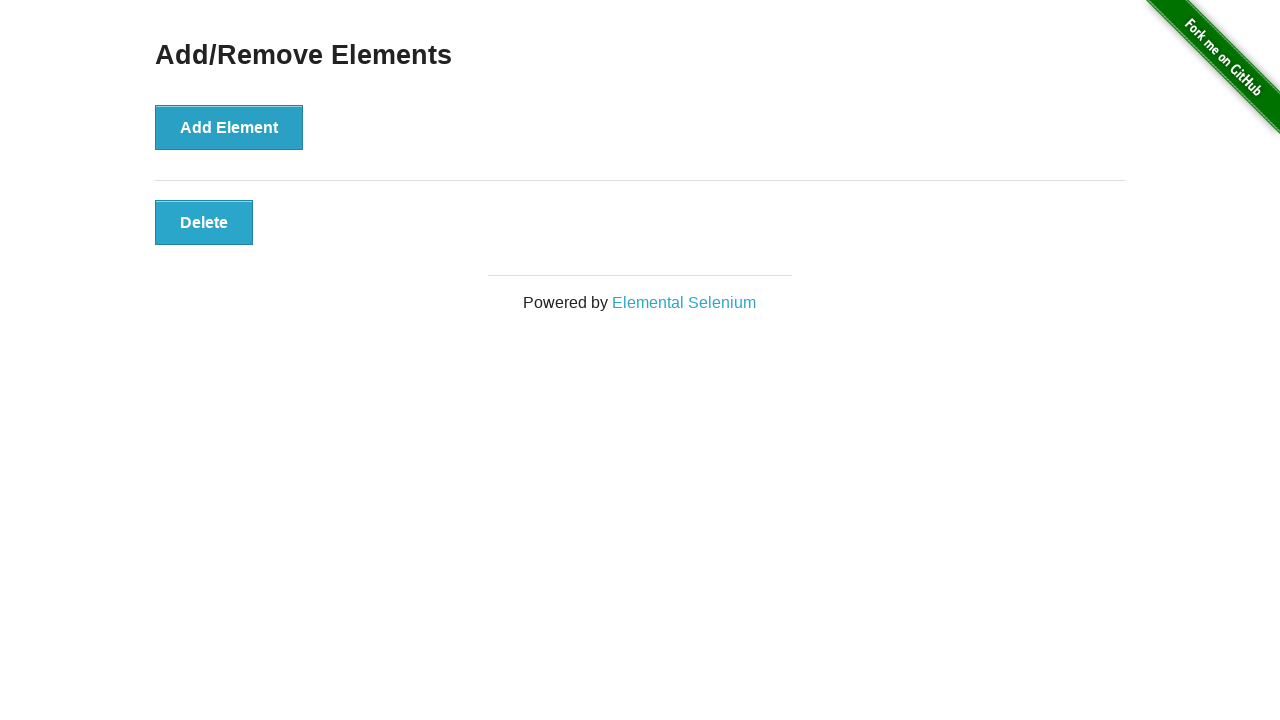

New element added (cycle 3)
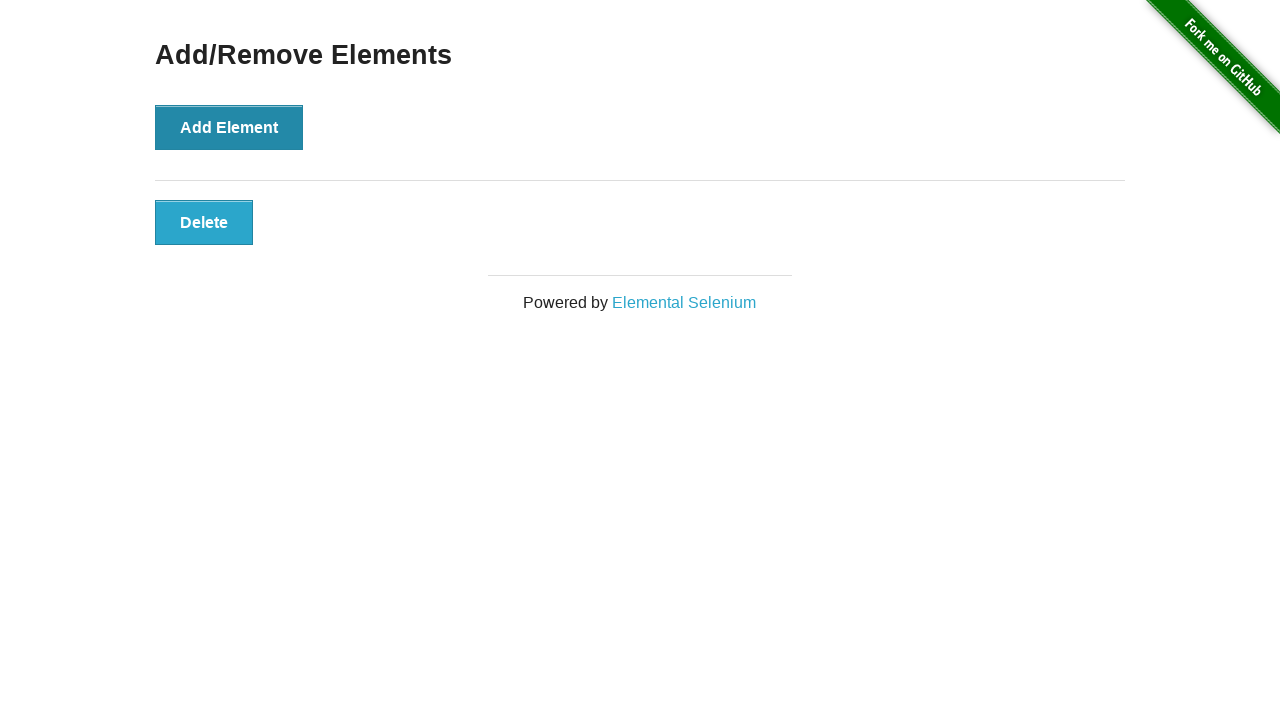

Clicked Delete button (cycle 3) at (204, 222) on button.added-manually
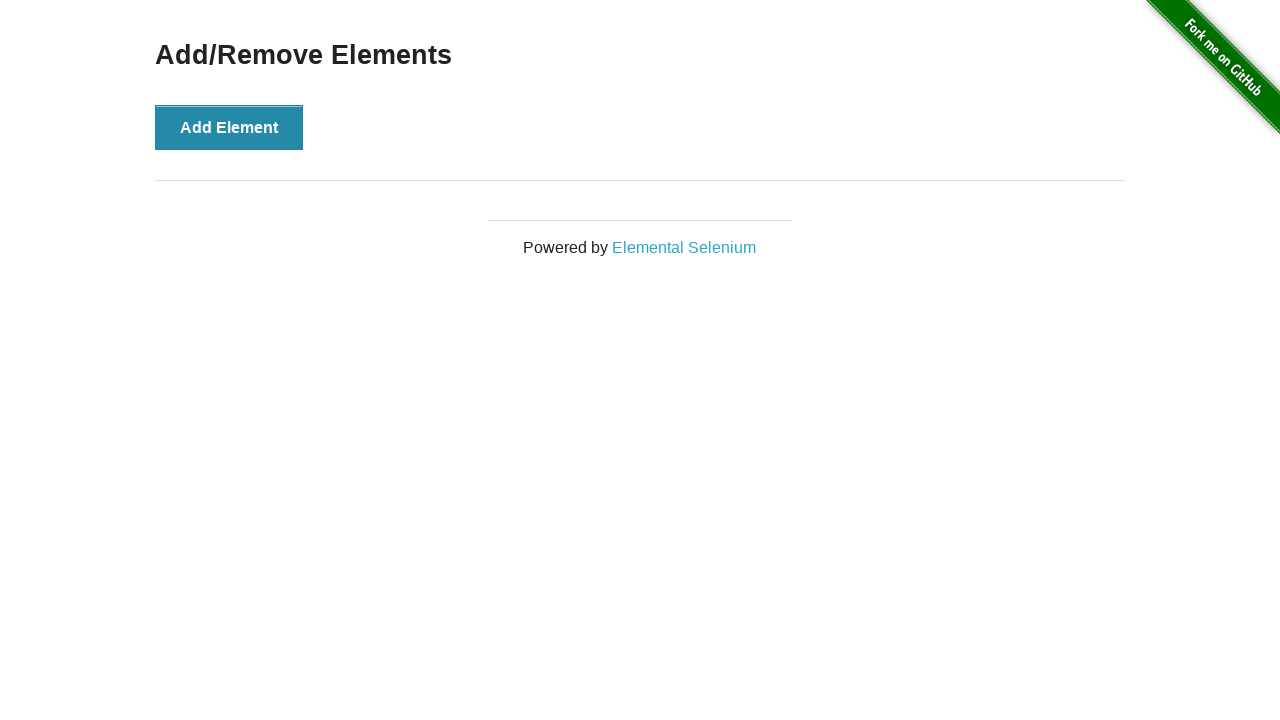

Waited for element removal (cycle 3)
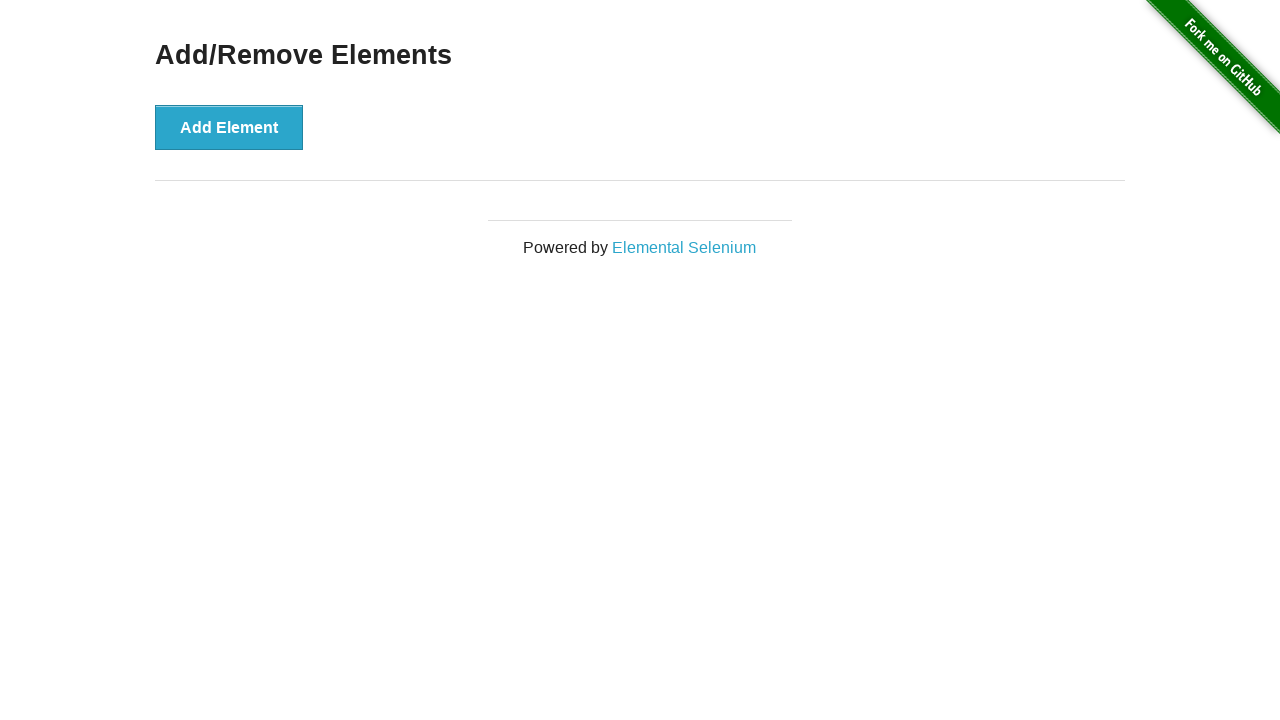

Verified no Delete buttons remain - all elements successfully removed
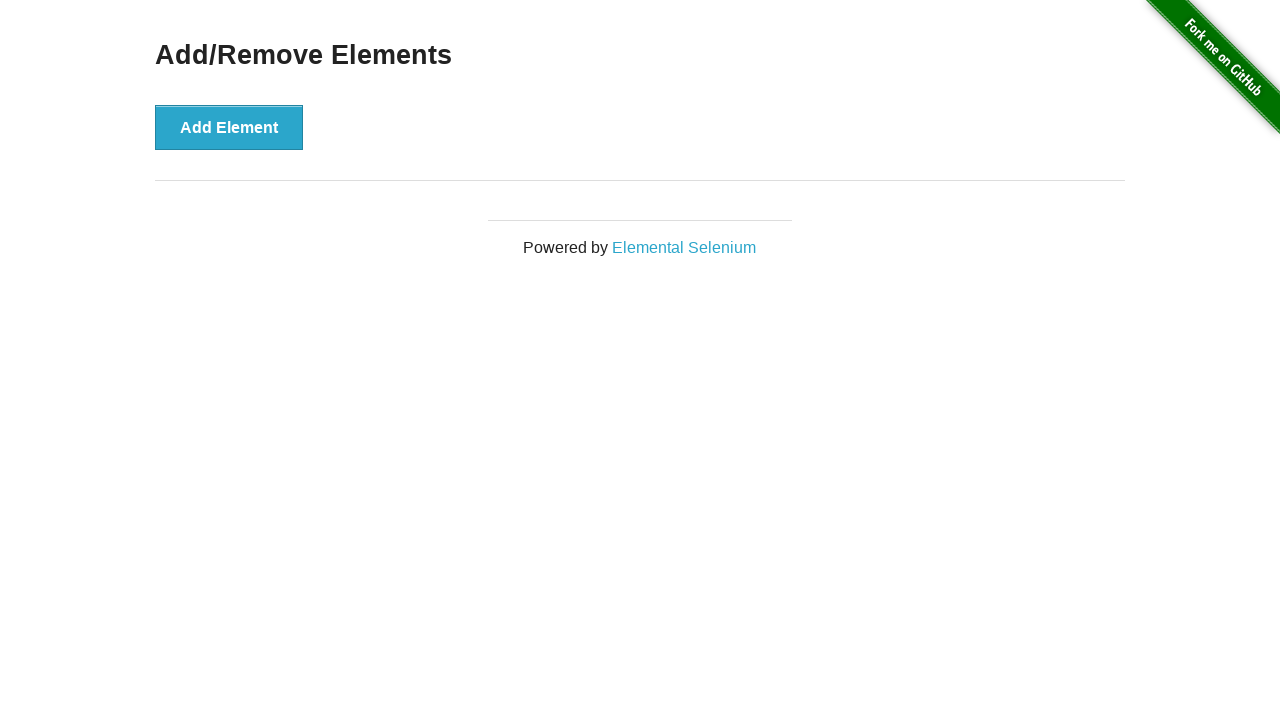

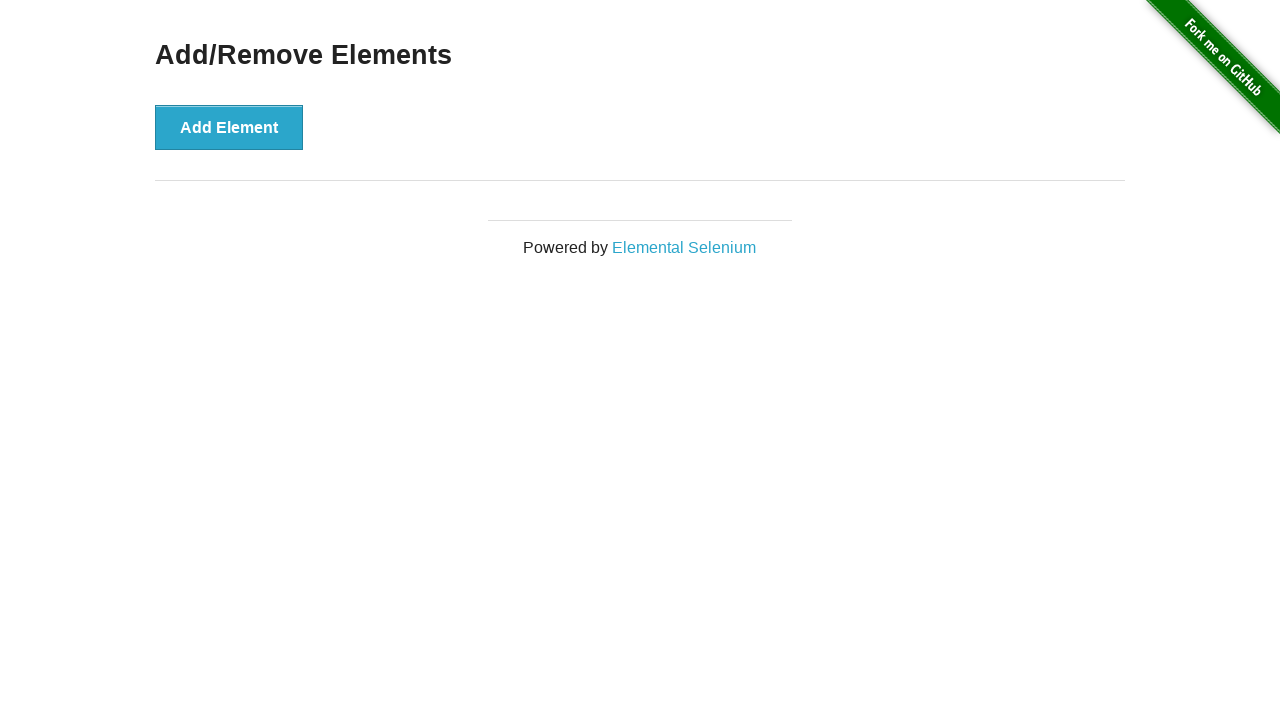